Tests a practice form by filling out name, email, password fields, selecting gender from dropdown, choosing a radio button, entering birthdate, and submitting the form.

Starting URL: https://rahulshettyacademy.com/angularpractice/

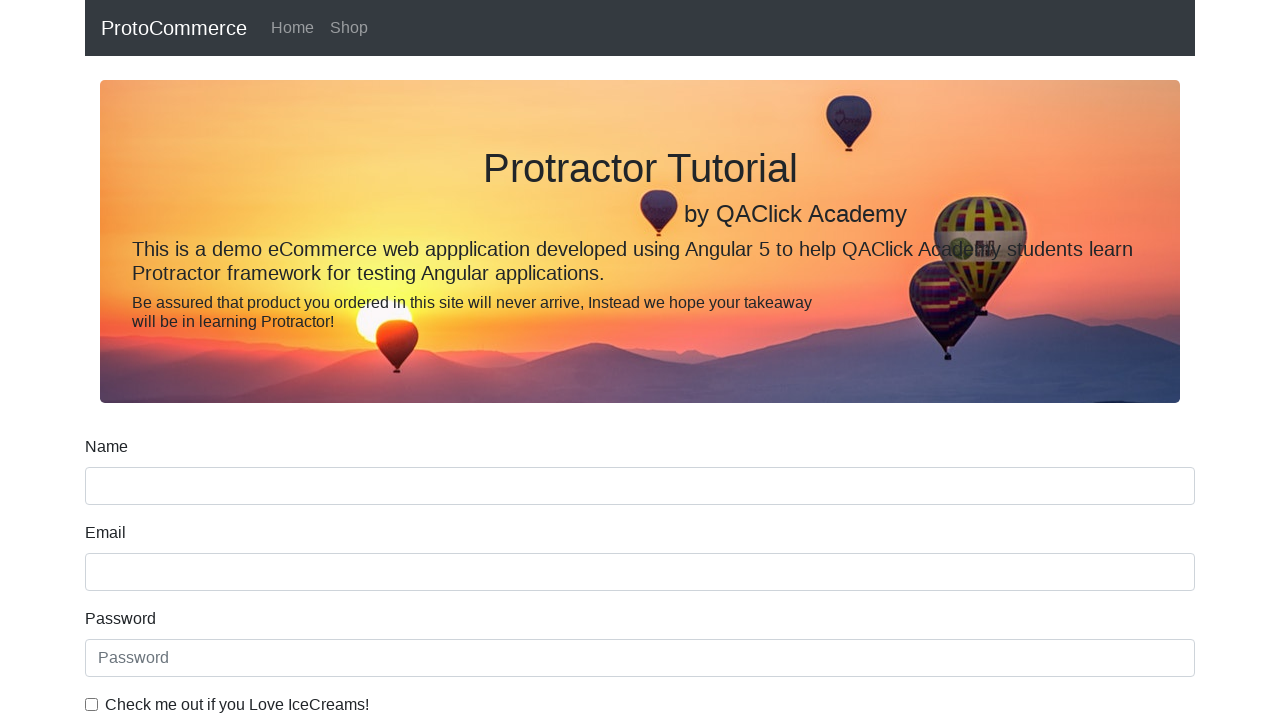

Filled name field with 'Himanshu Baunthiyal' on input[name='name']
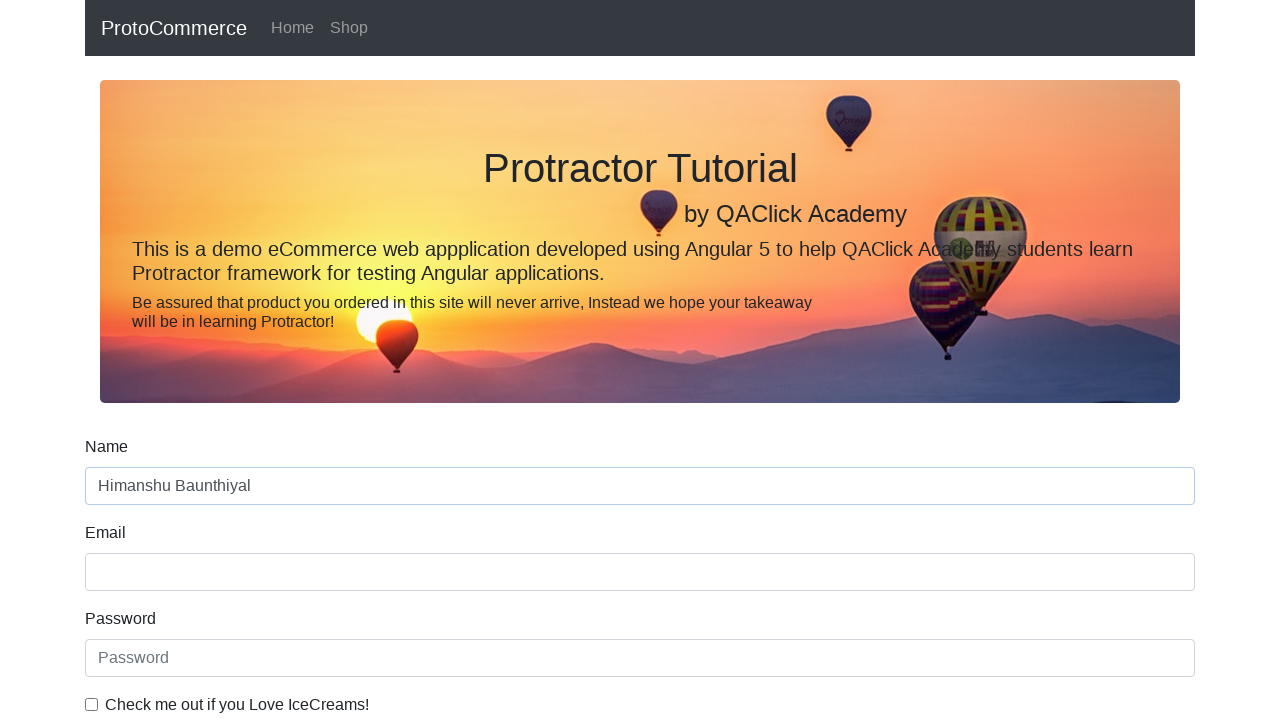

Filled email field with 'test.user@example.com' on input[name='email']
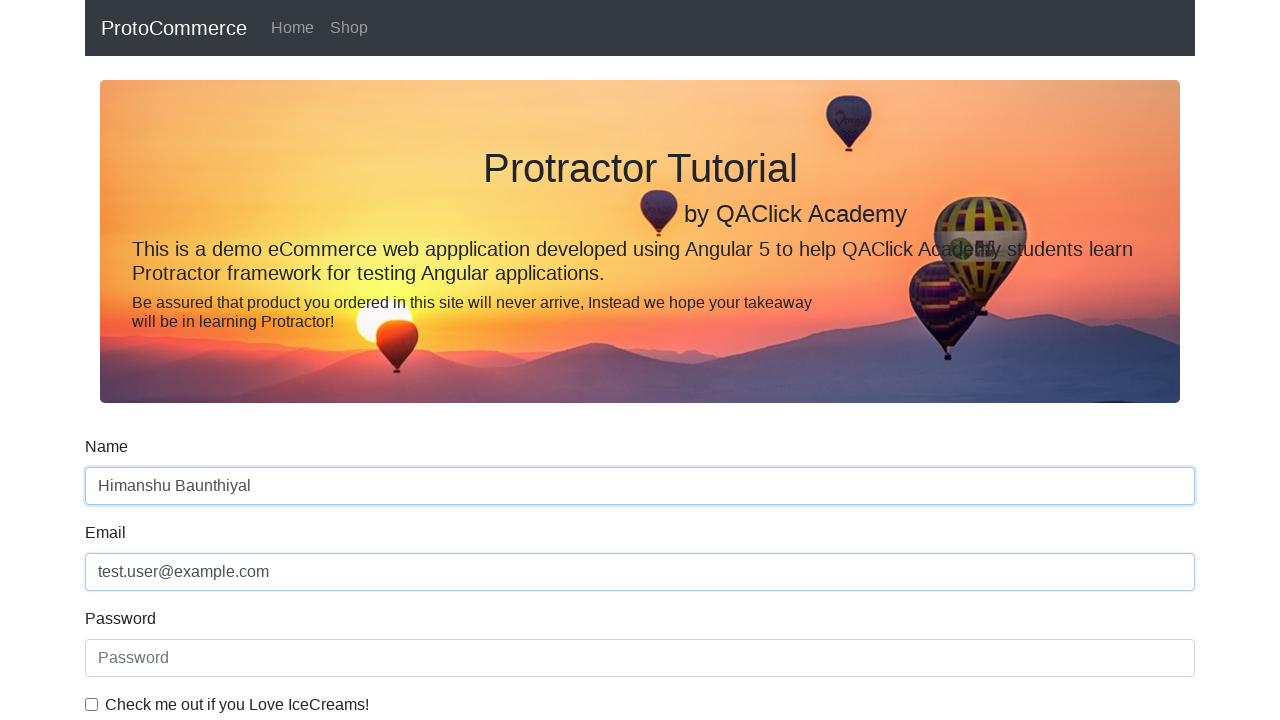

Filled password field with 'TestPassword123' on input[placeholder='Password']
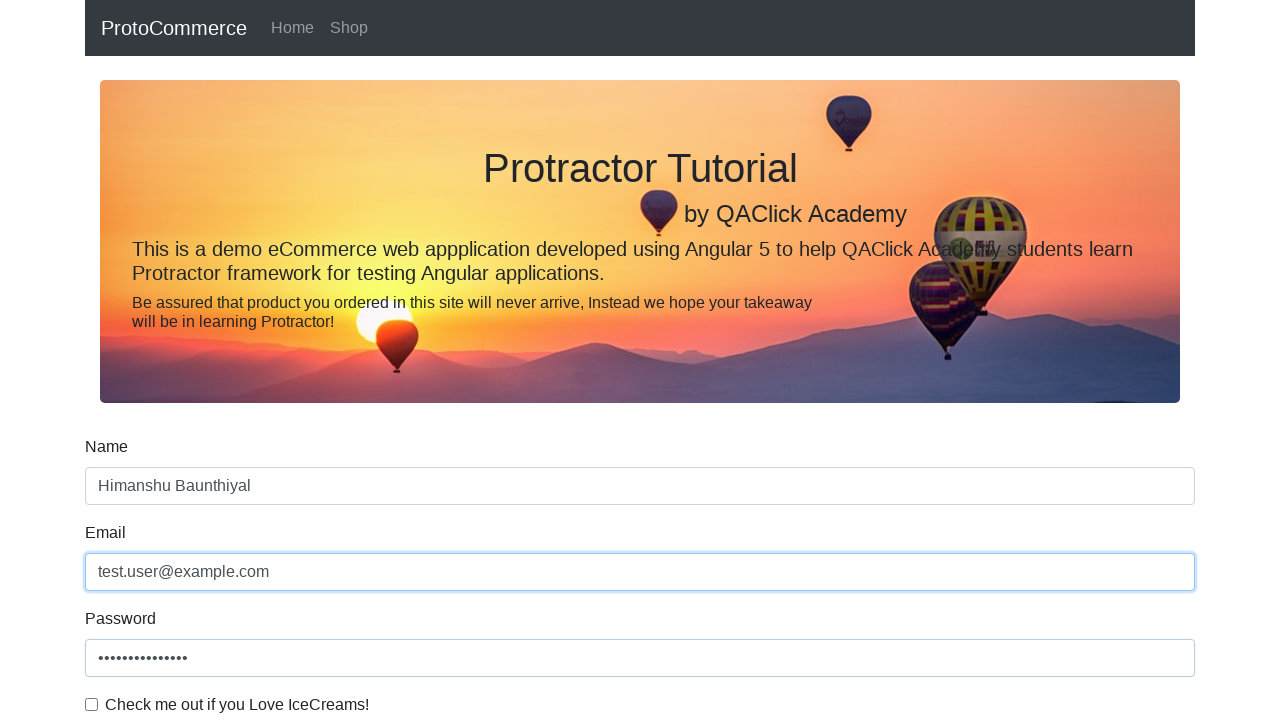

Checked ICE hockey enthusiast checkbox at (92, 704) on input[type='checkbox']
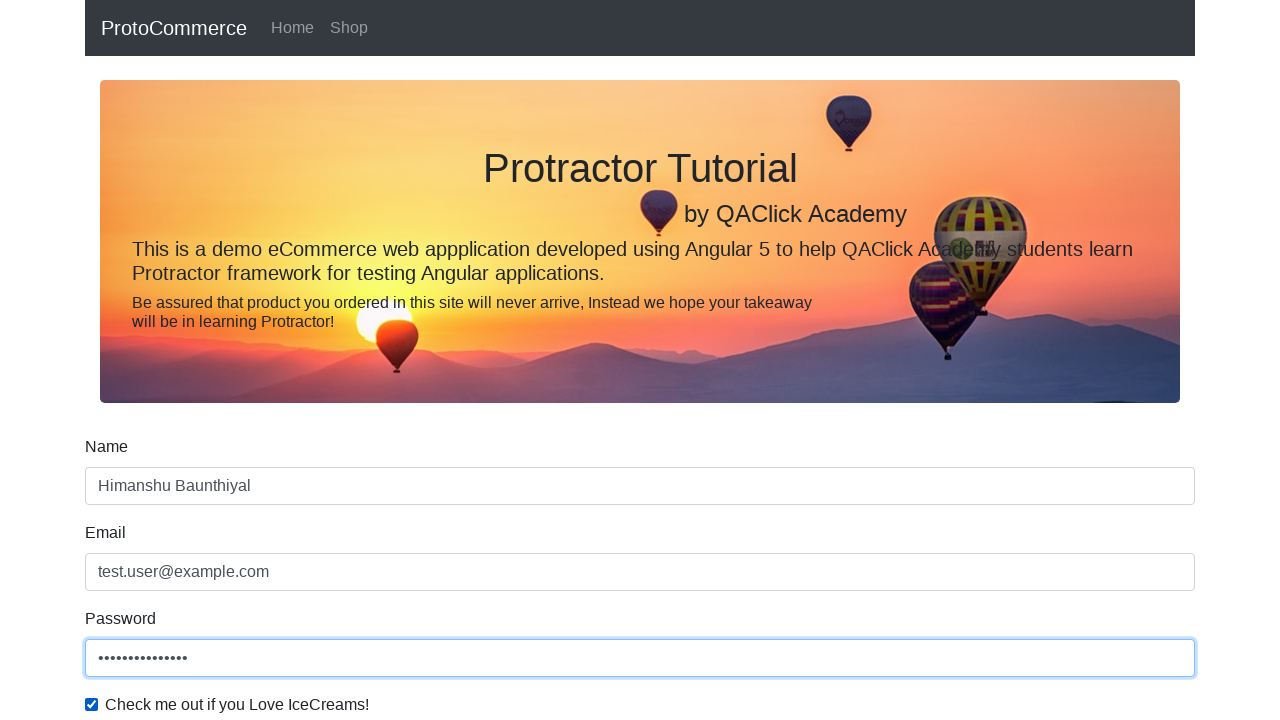

Selected 'Male' from gender dropdown on select#exampleFormControlSelect1
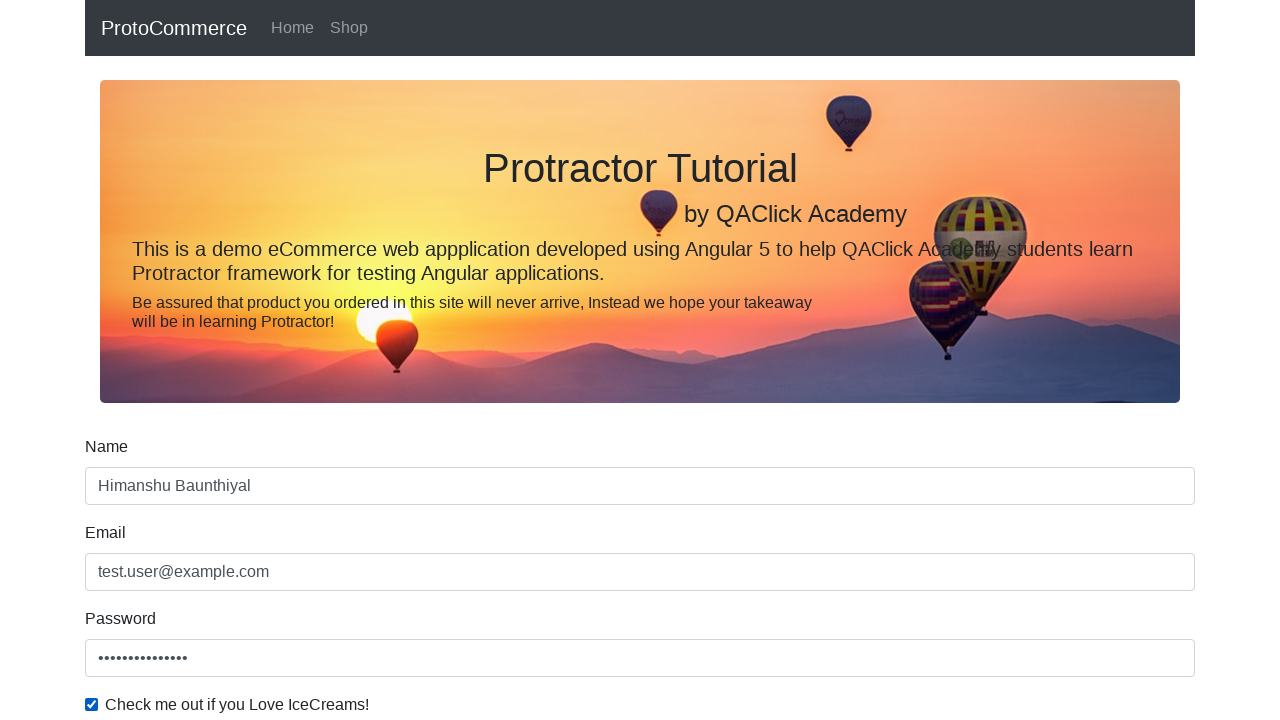

Selected 'Student' employment status radio button at (238, 360) on input#inlineRadio1
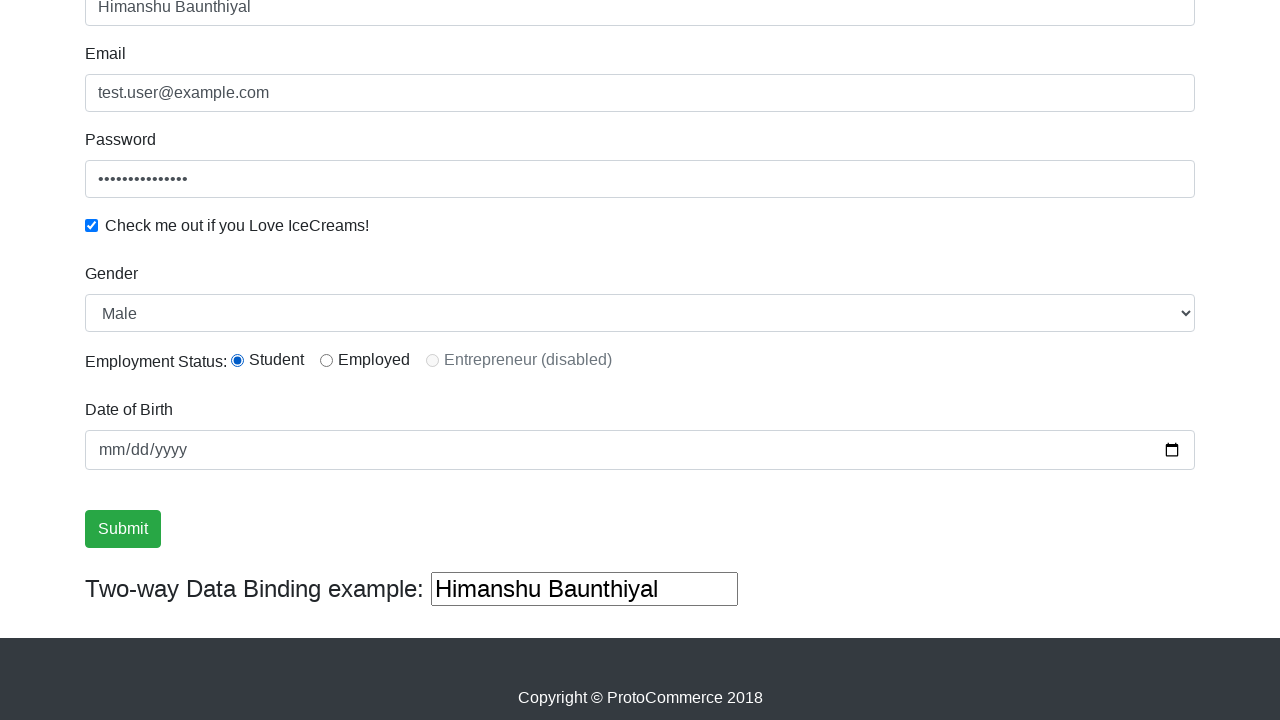

Filled birthdate field with '1995-11-24' on input[name='bday']
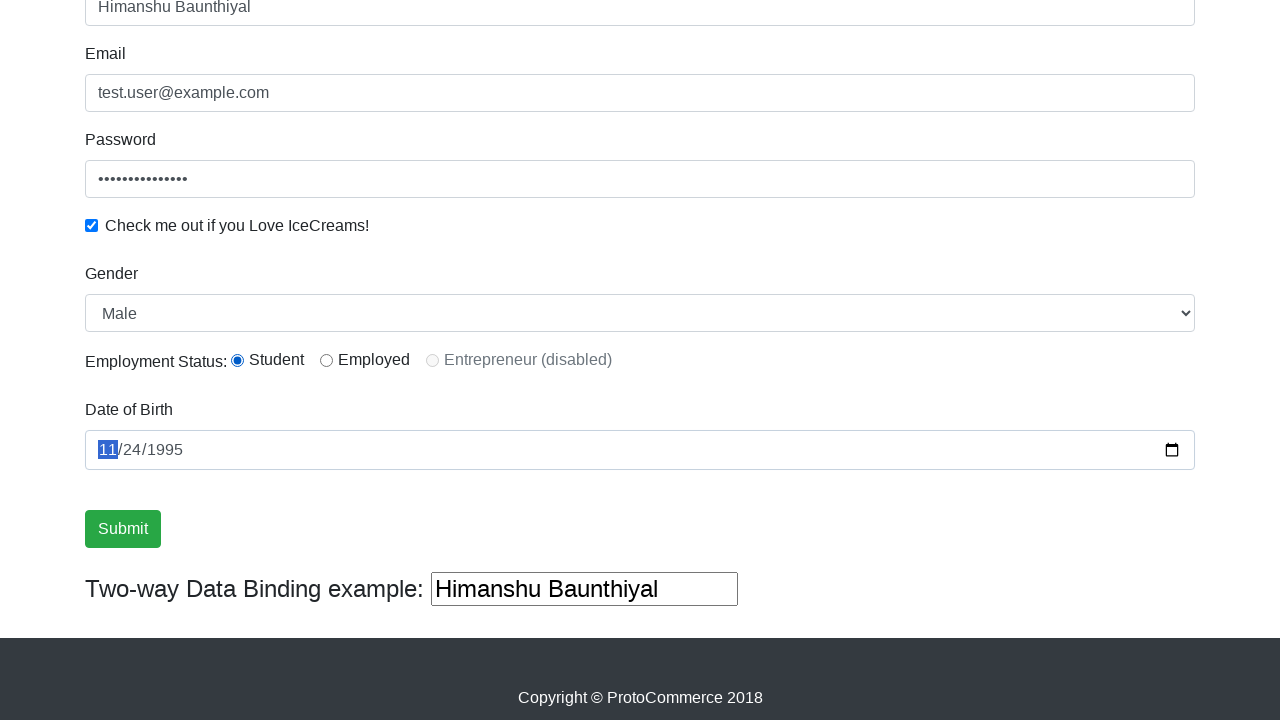

Clicked form submit button at (123, 529) on input[type='submit']
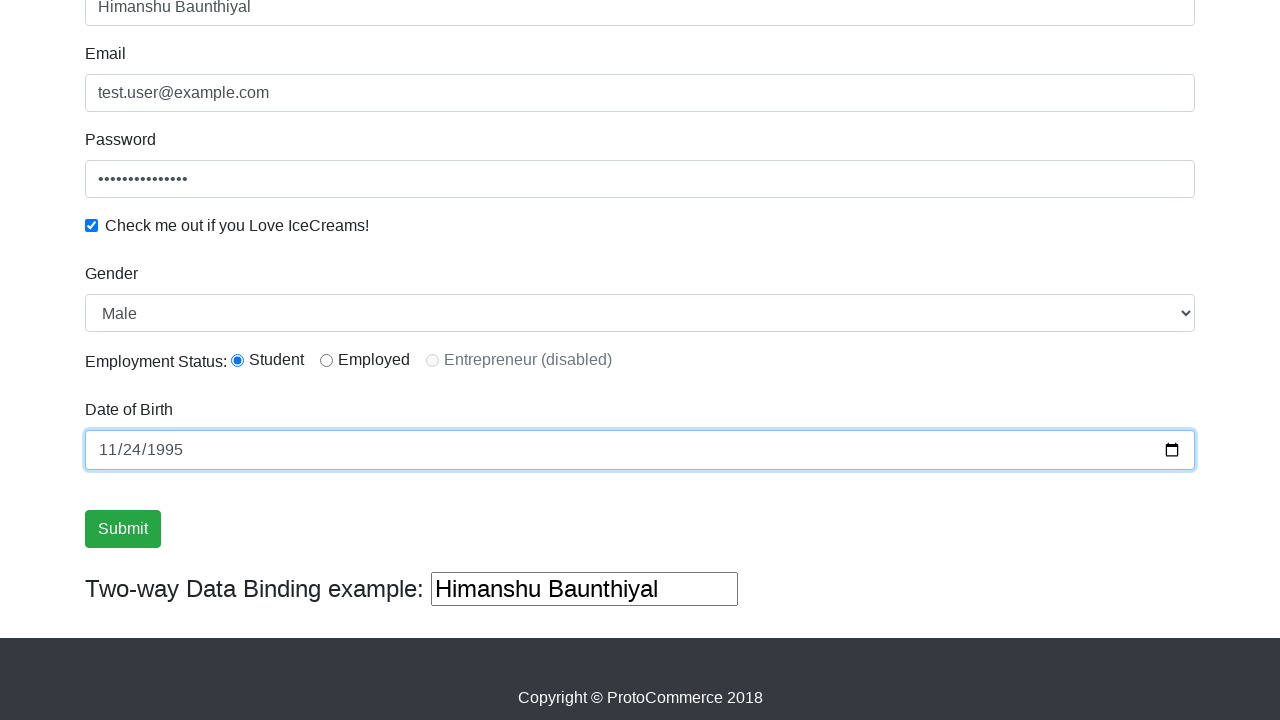

Form submission succeeded - success alert message displayed
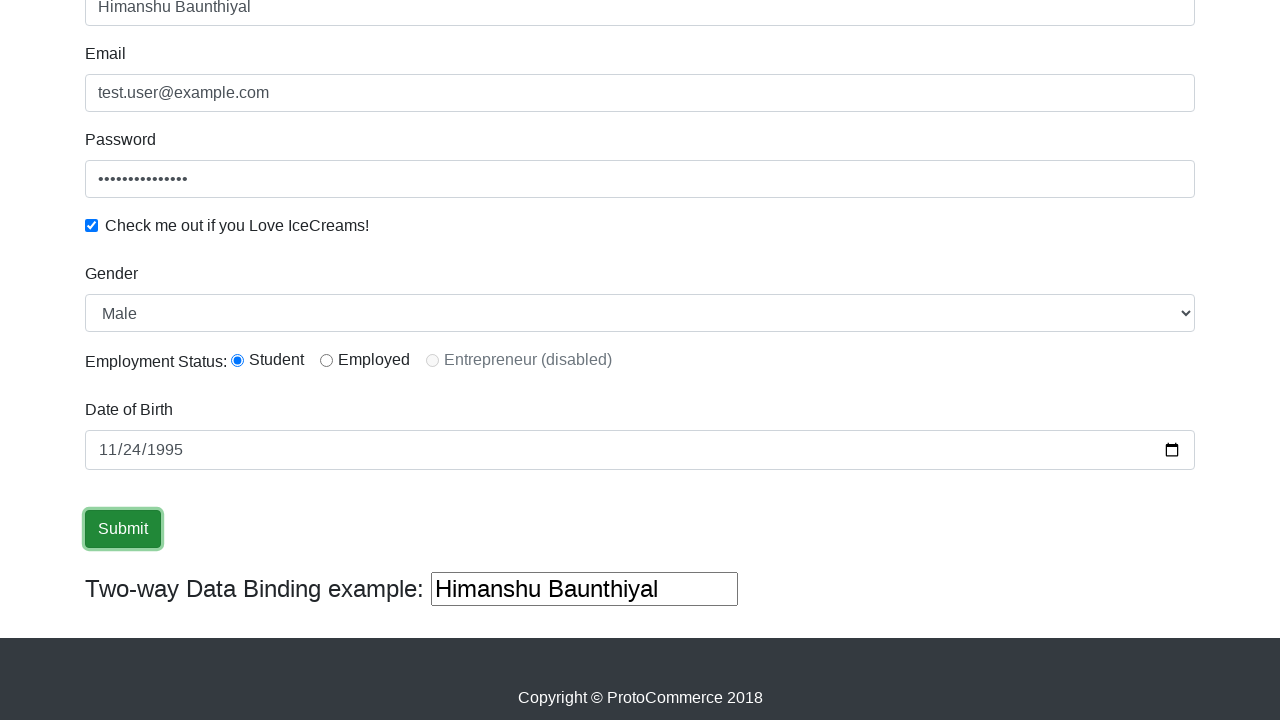

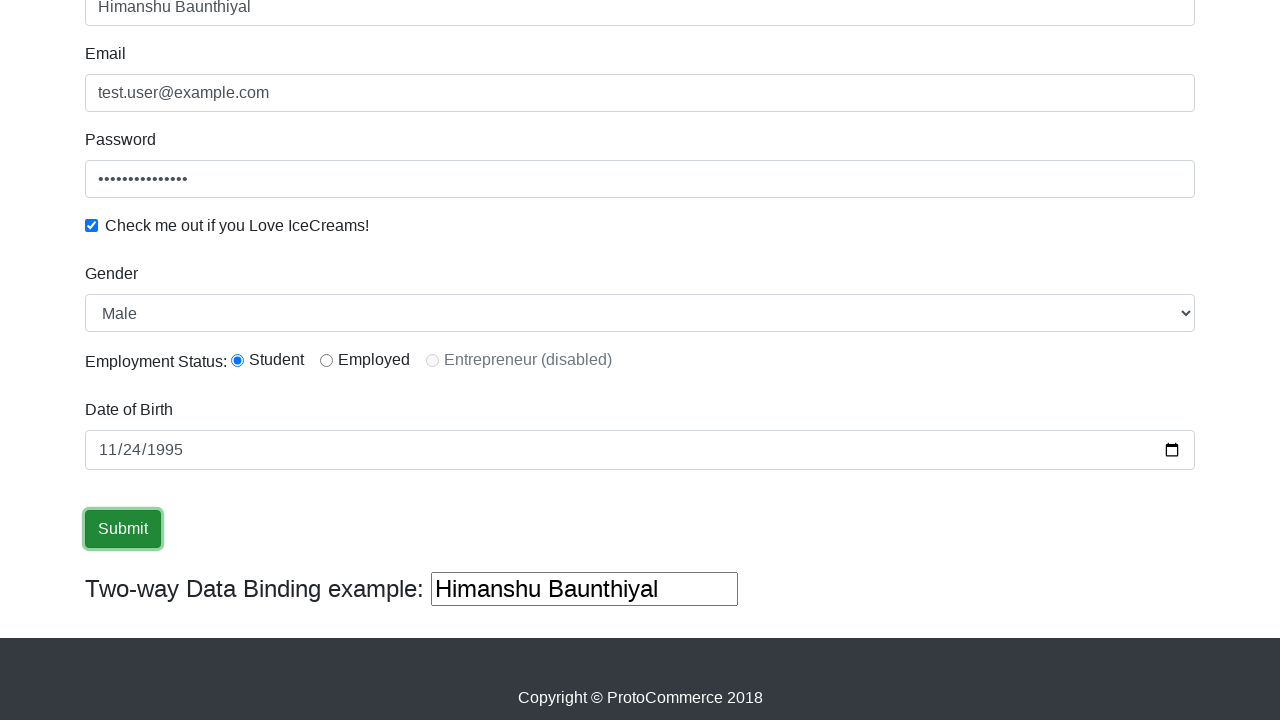